Tests dropdown menu functionality by selecting options using different methods (by index, by value, by visible text), verifying the selected options, and checking that the dropdown contains the expected number of options.

Starting URL: https://the-internet.herokuapp.com/dropdown

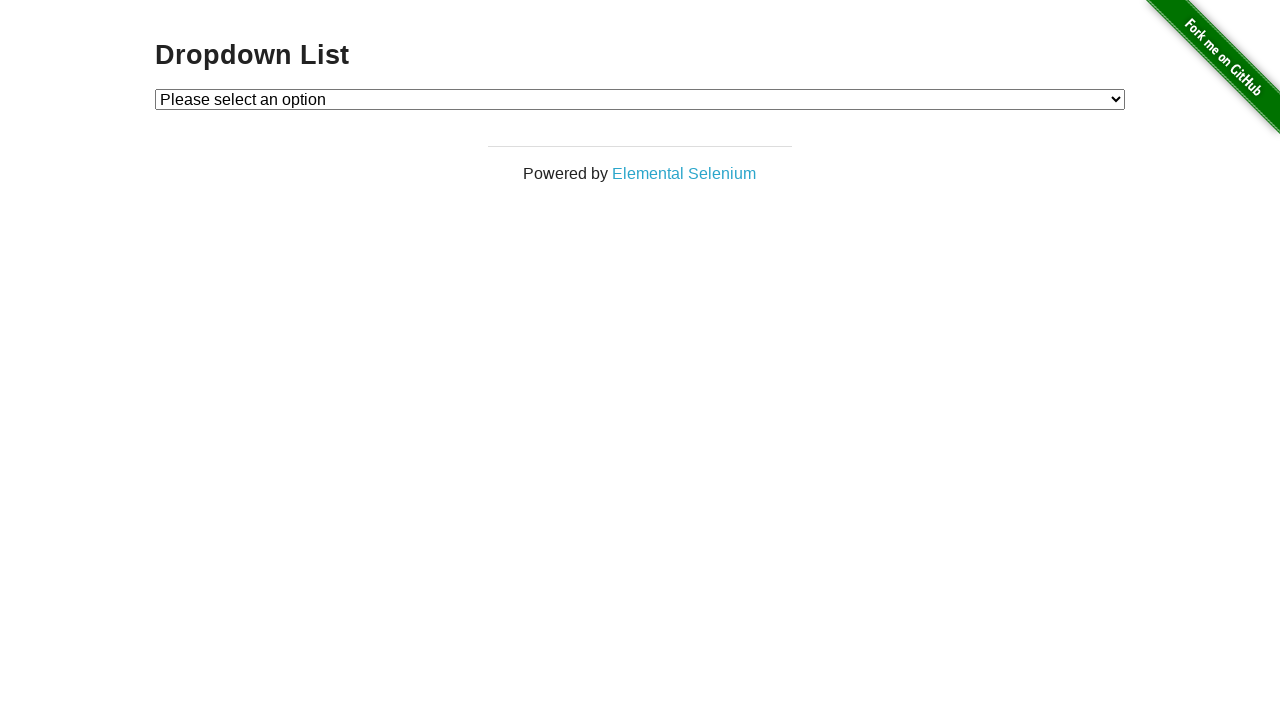

Waited for dropdown to be present
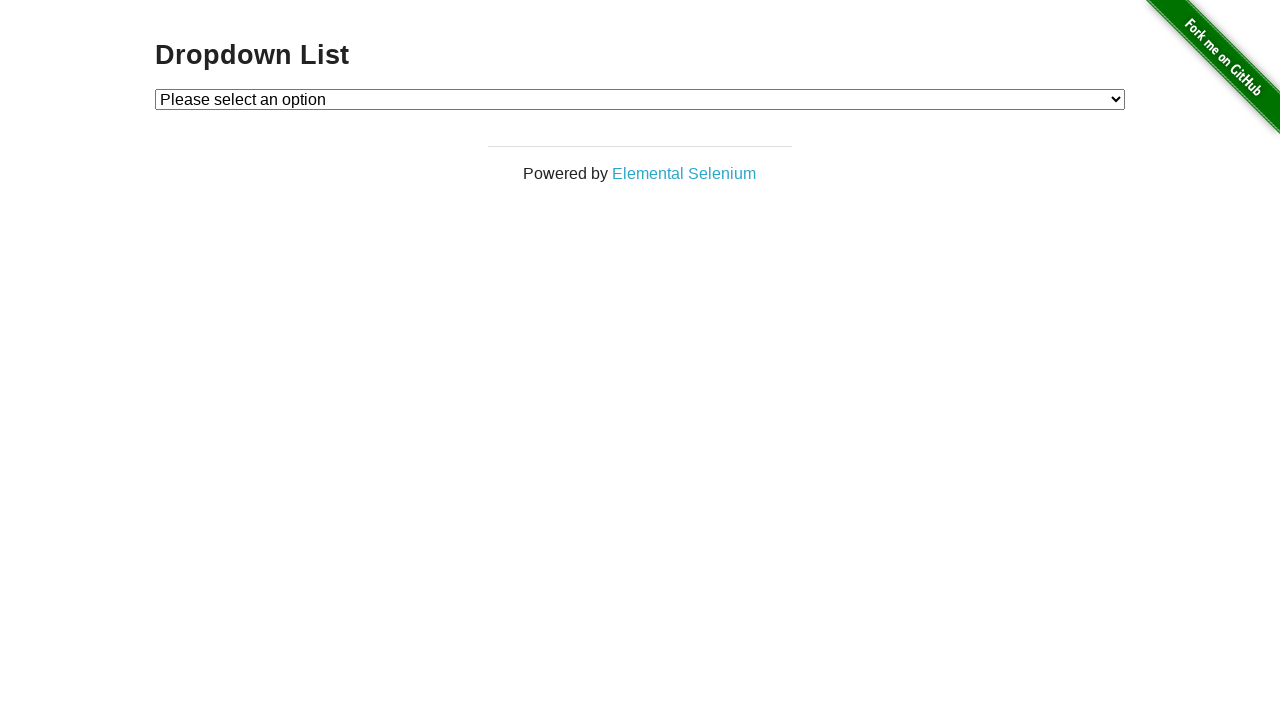

Selected Option 1 by index on #dropdown
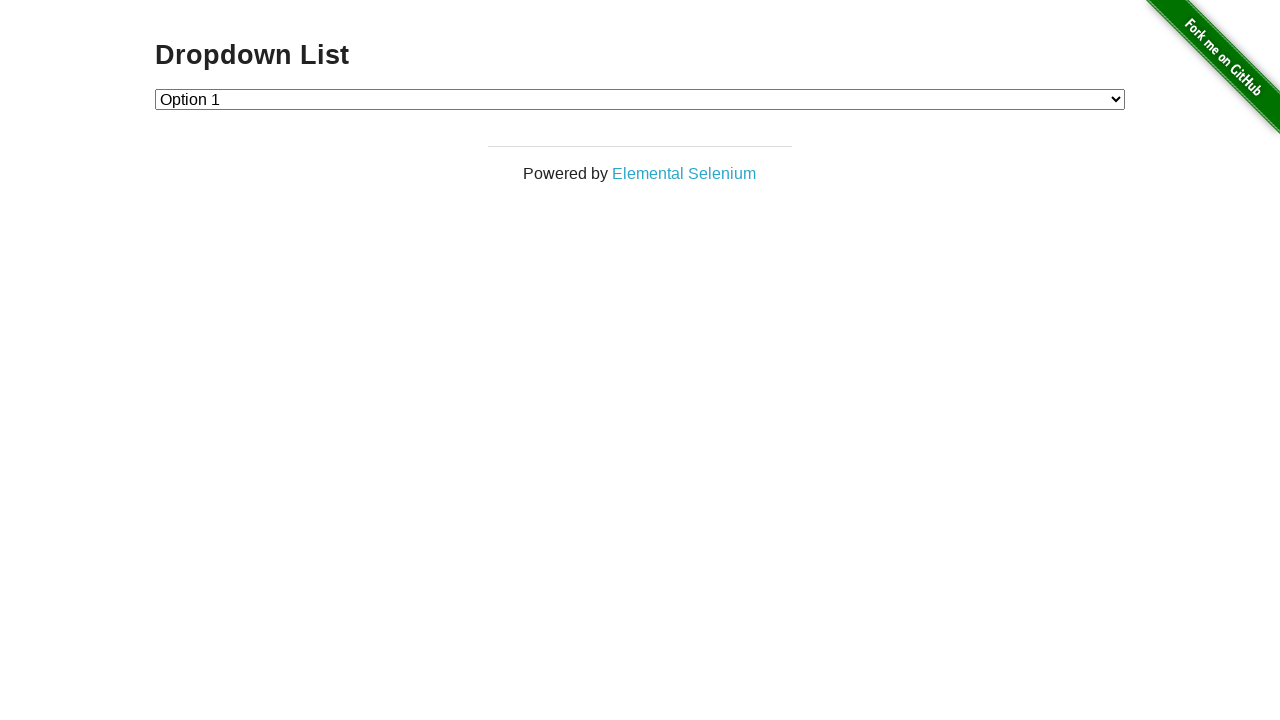

Selected Option 2 by value on #dropdown
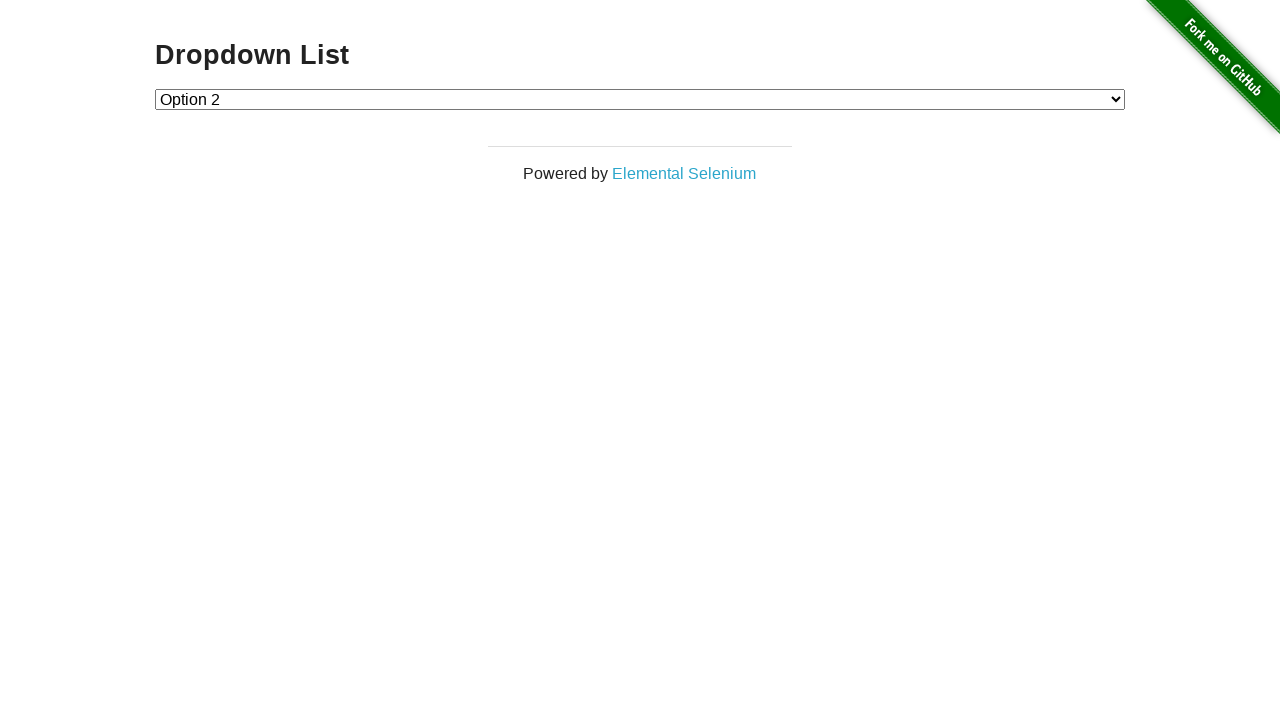

Retrieved selected option text
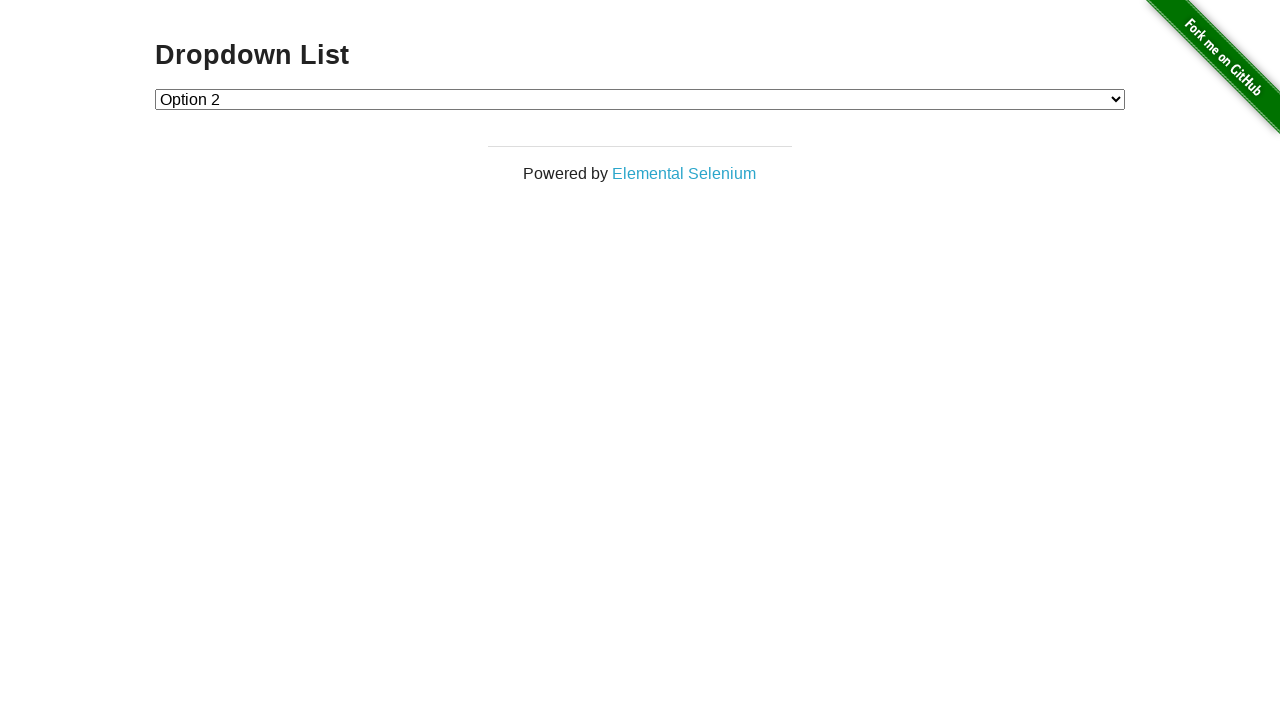

Verified Option 2 is selected
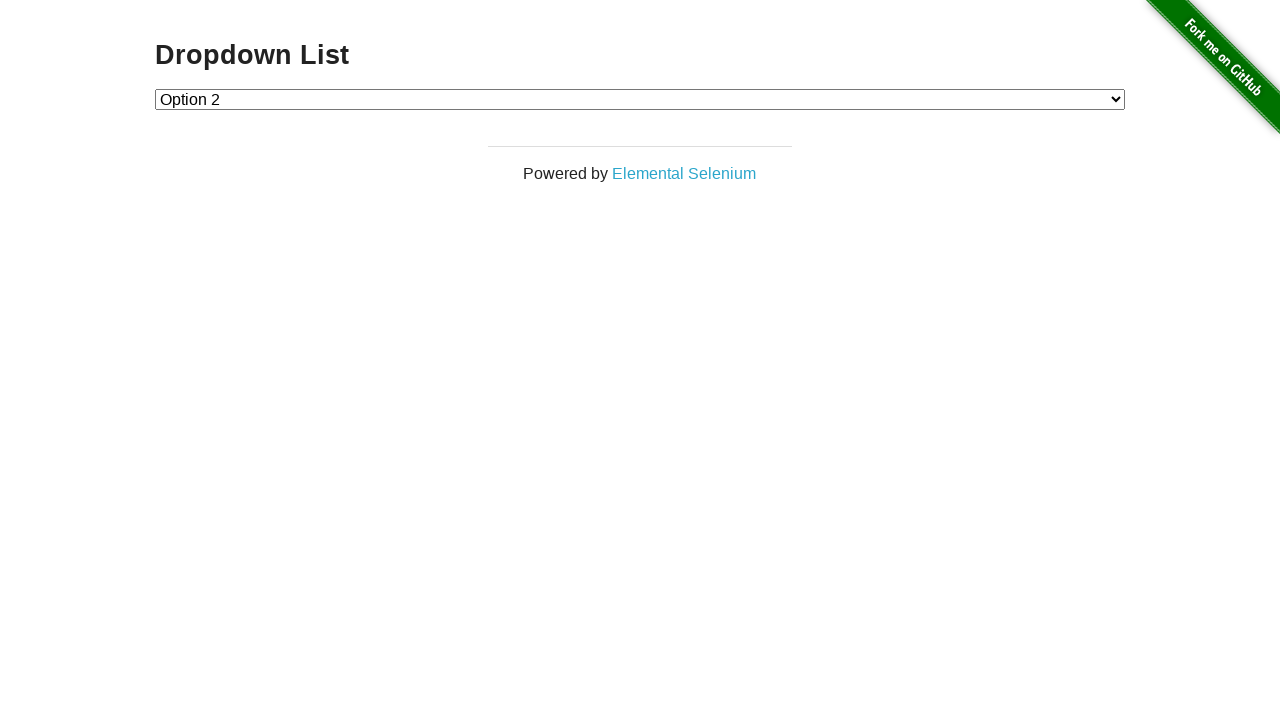

Selected Option 1 by visible text on #dropdown
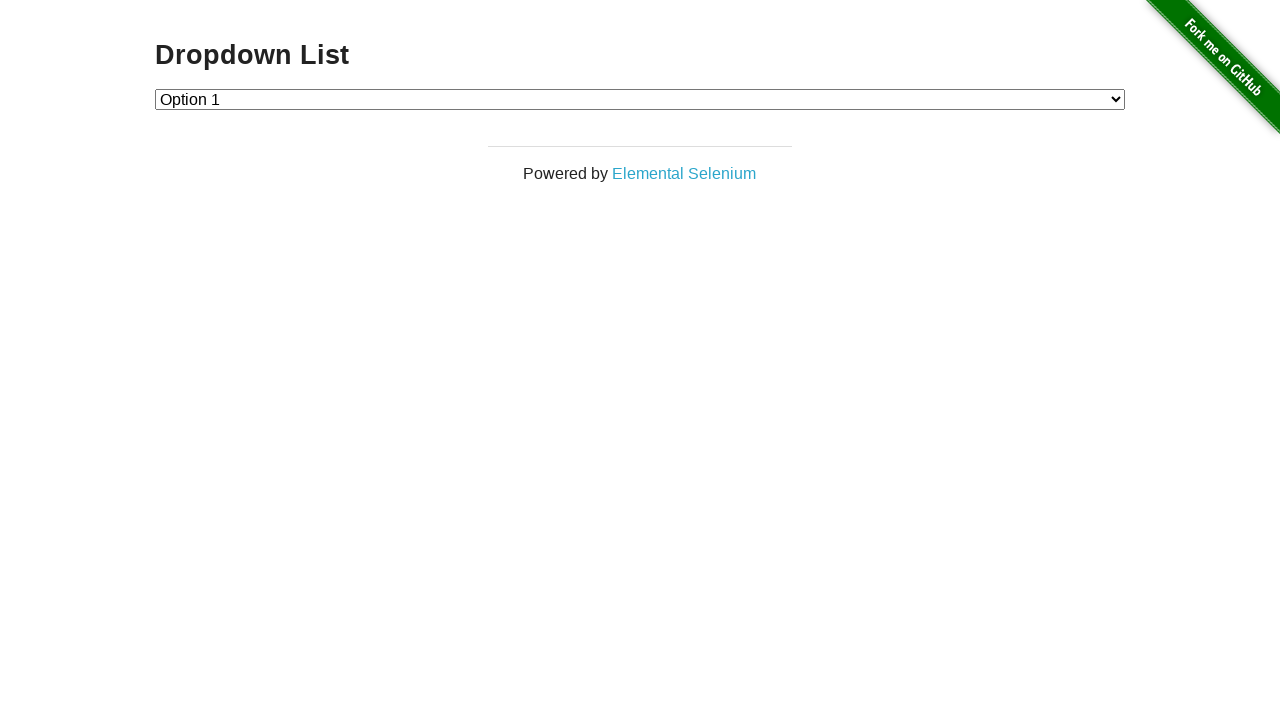

Retrieved all dropdown options
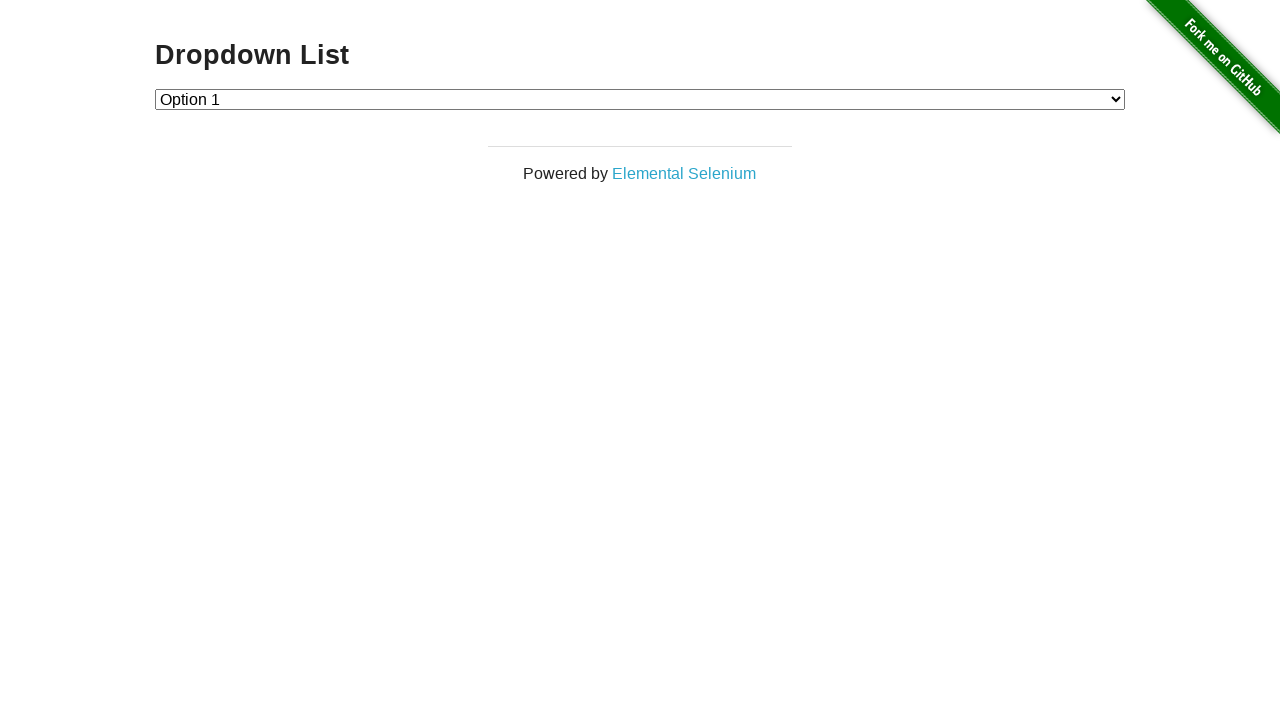

Extracted text content from all options
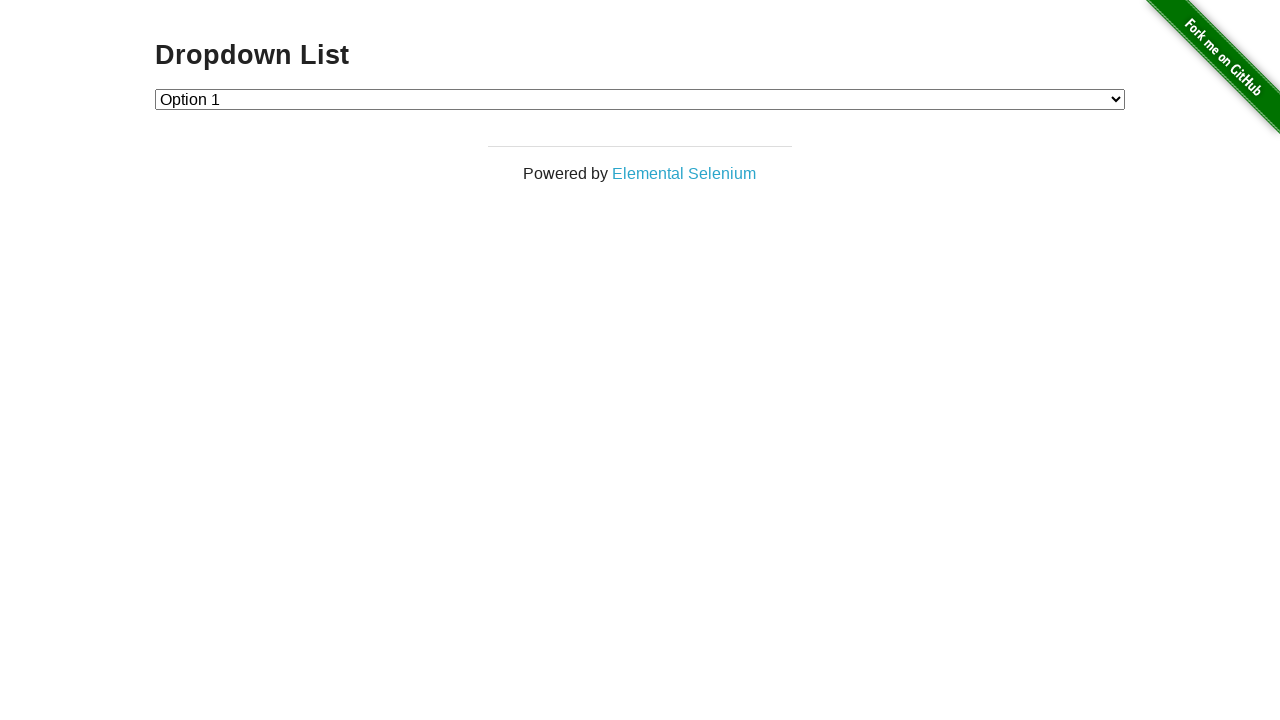

Verified Option 2 is in dropdown options
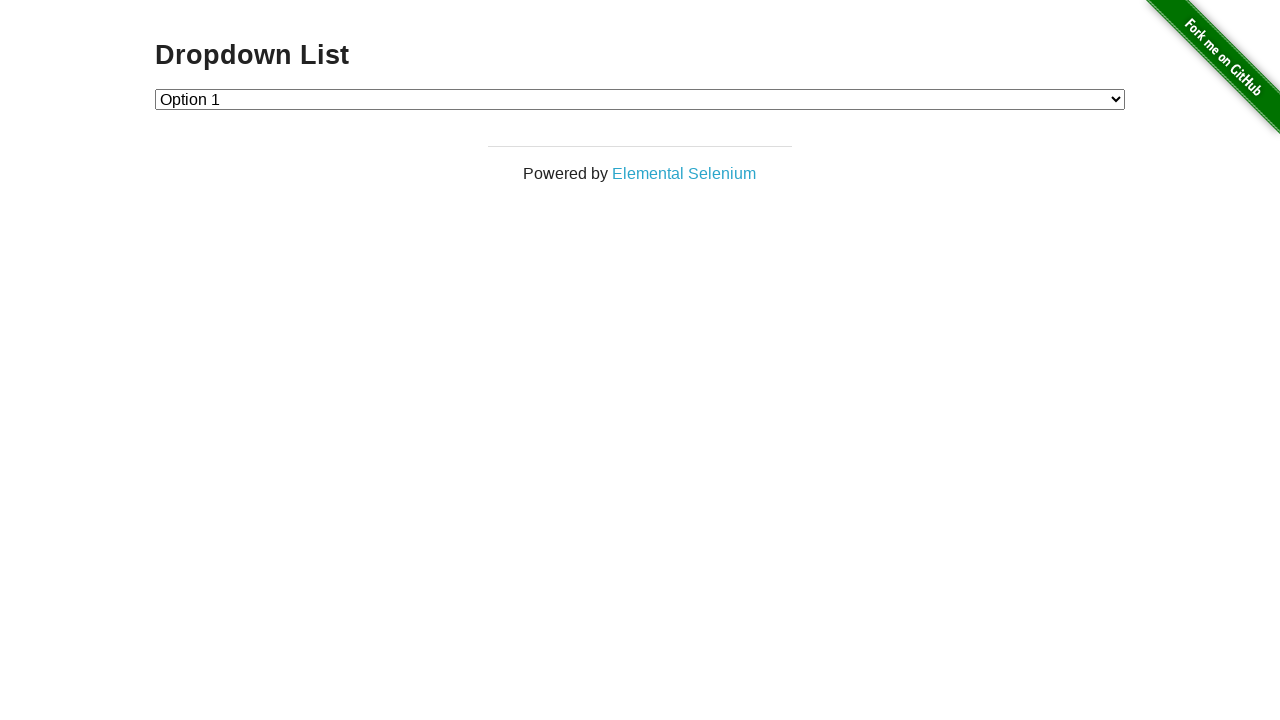

Verified dropdown has exactly 3 options
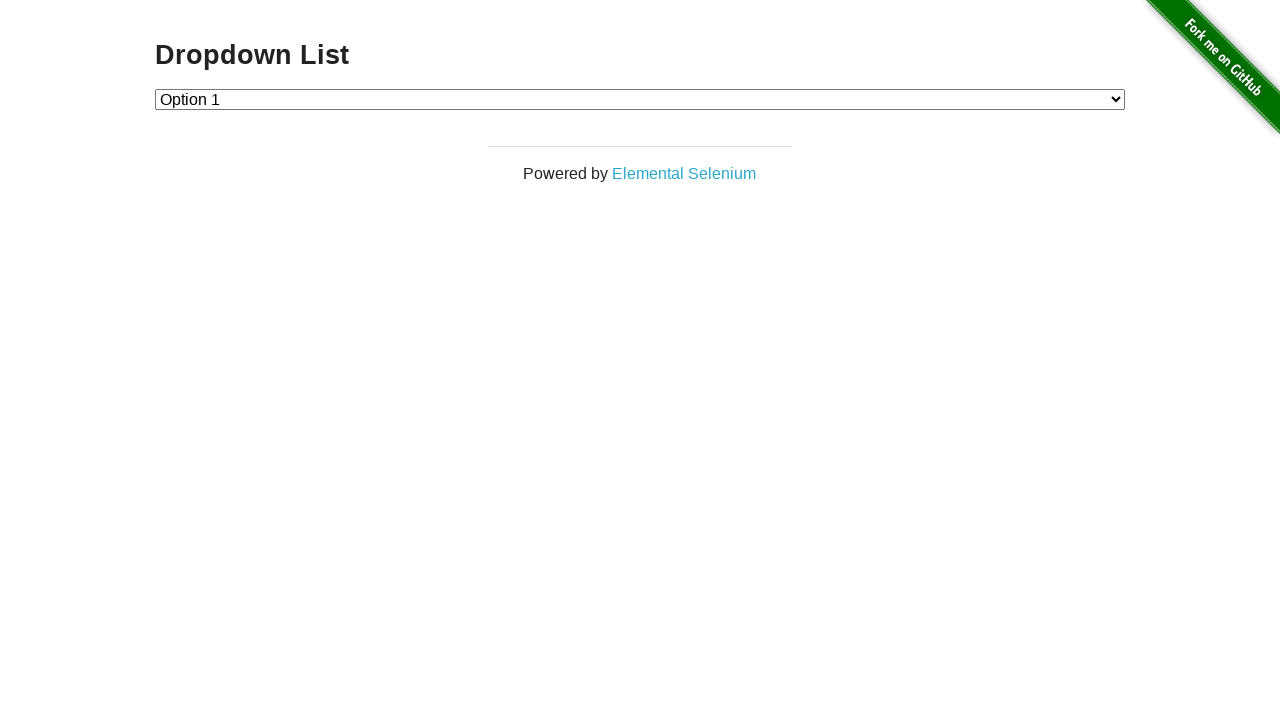

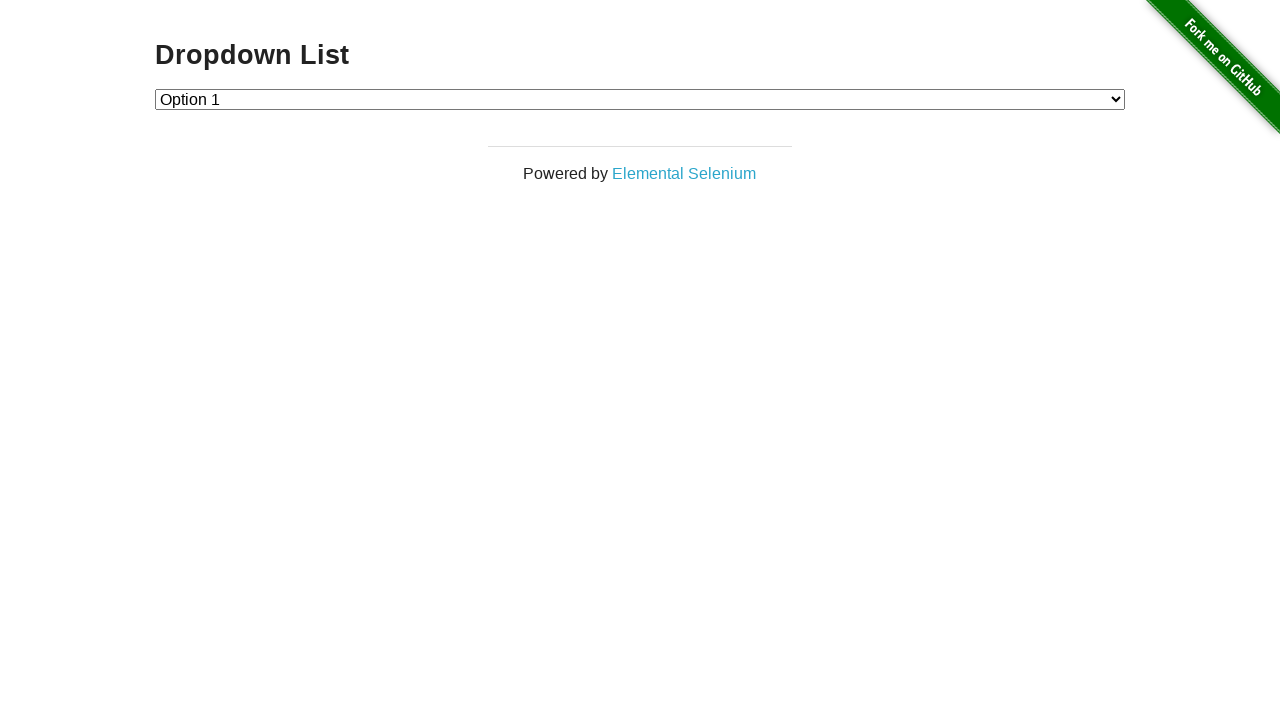